Tests the full CRUD lifecycle of exercises in a fitness application: creates a new exercise with validation, edits the exercise details, and then deletes it.

Starting URL: https://fitnessapplication.github.io/

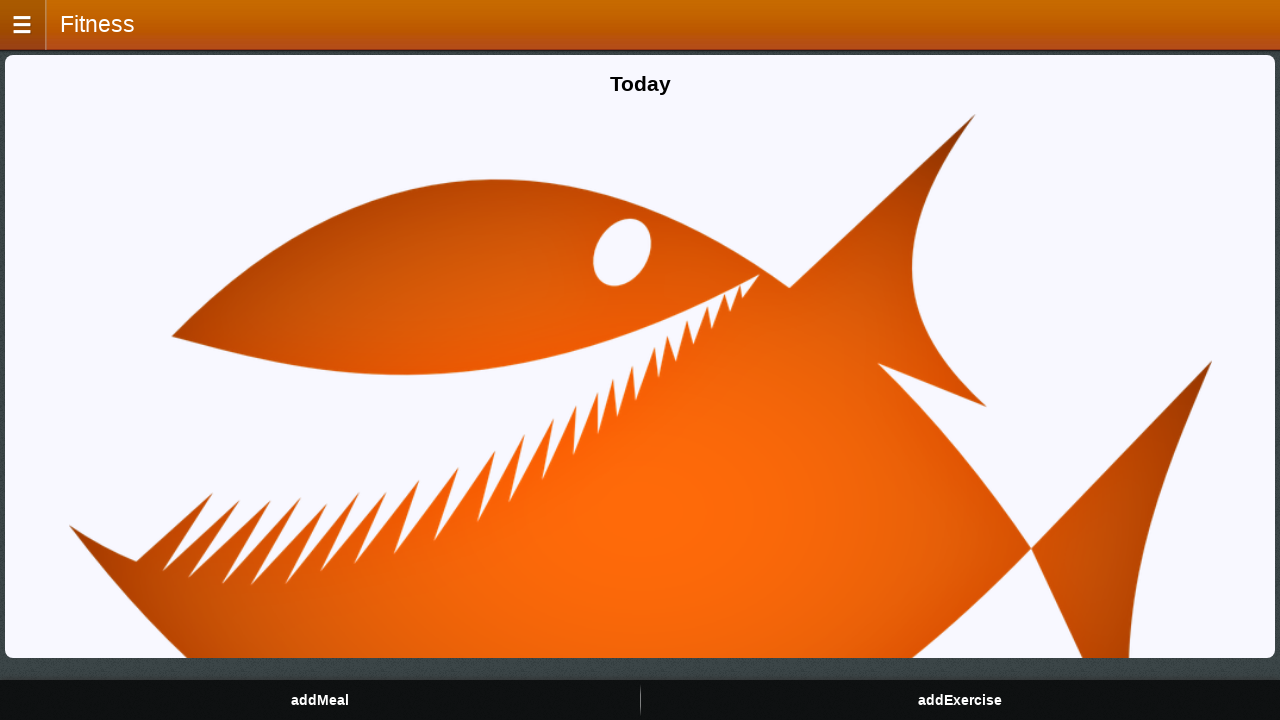

Opened sidebar menu at (24, 25) on #sidebar_trigger
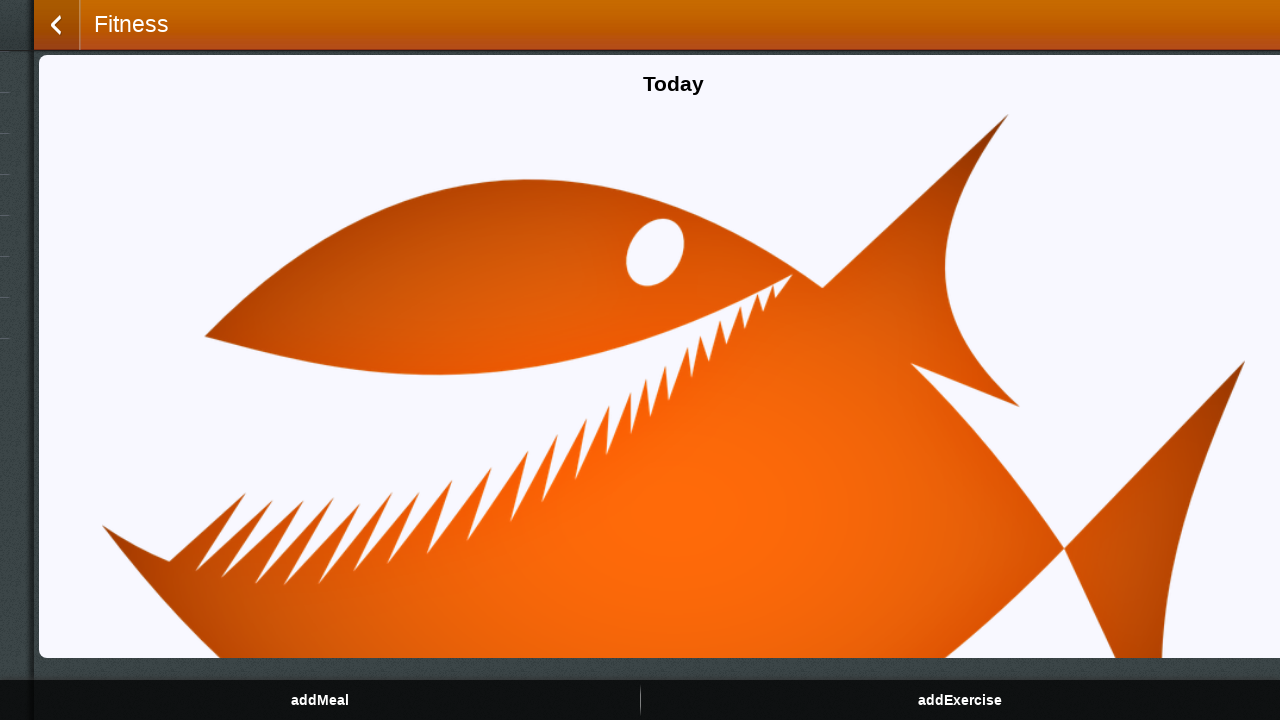

Navigated to exercises page at (513, 154) on #execisesPageMenu
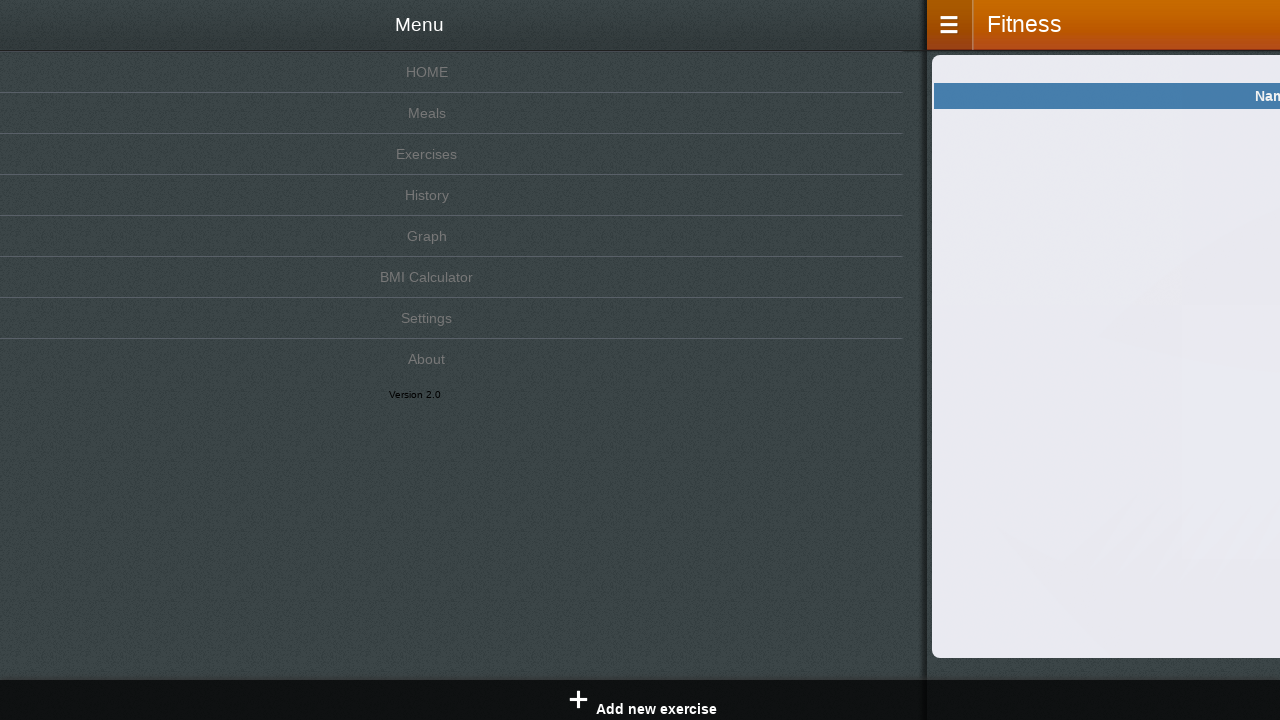

Clicked add new exercise button at (640, 700) on #addNewExerciseButton
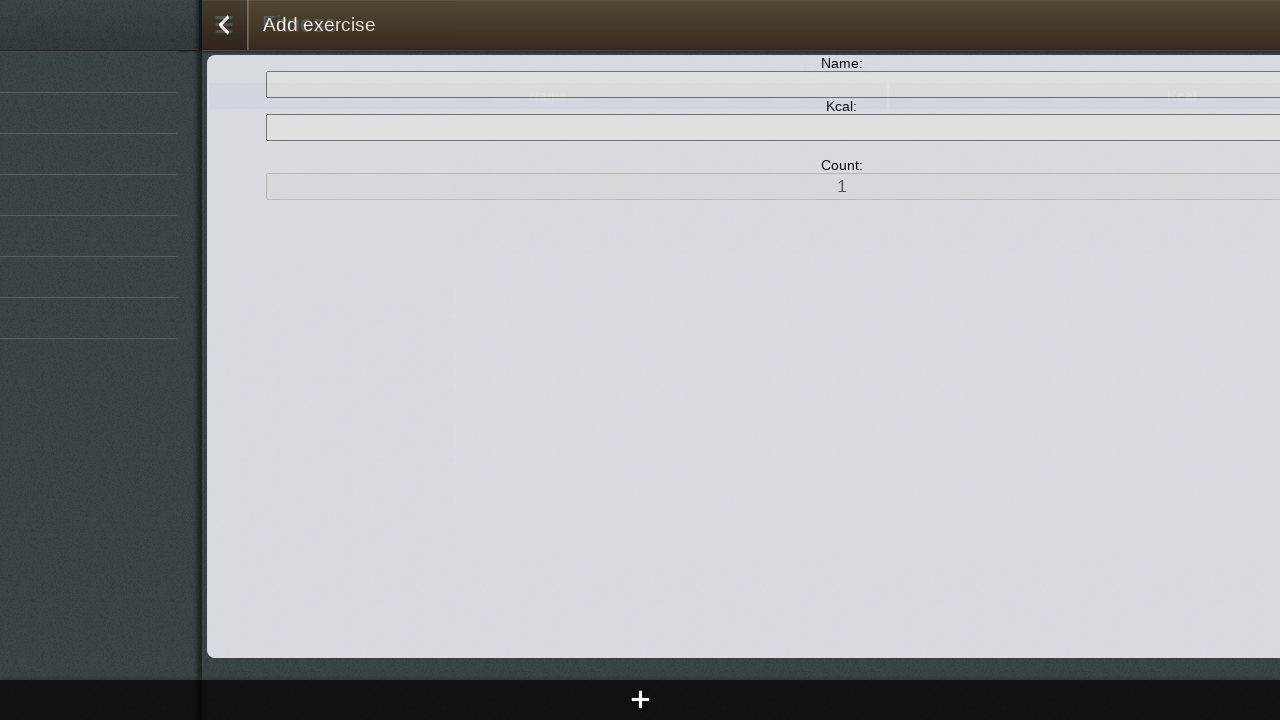

Filled exercise name field with 'globalExercise' on #addExerciseForm > input[name='nameE']
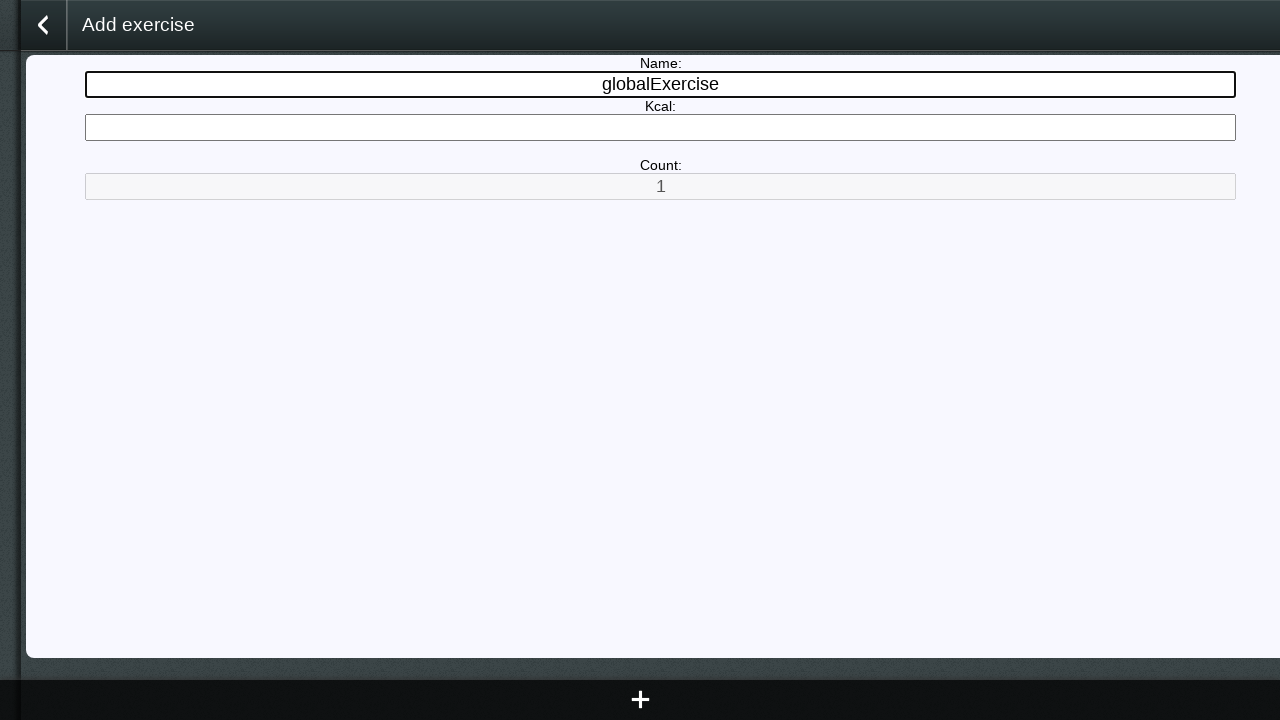

Filled kcal field with invalid value 'oo' to test validation on #addExerciseForm > input[name='kcal']
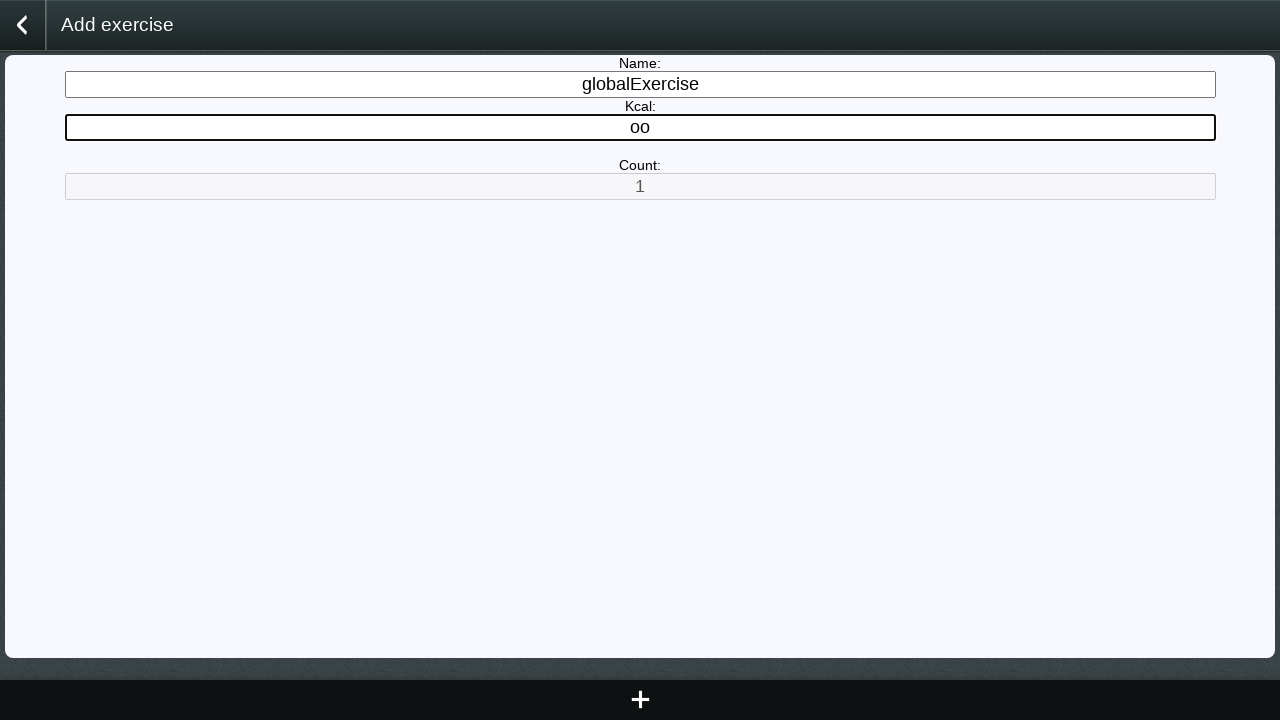

Clicked save button with invalid kcal value at (640, 700) on #saveButton
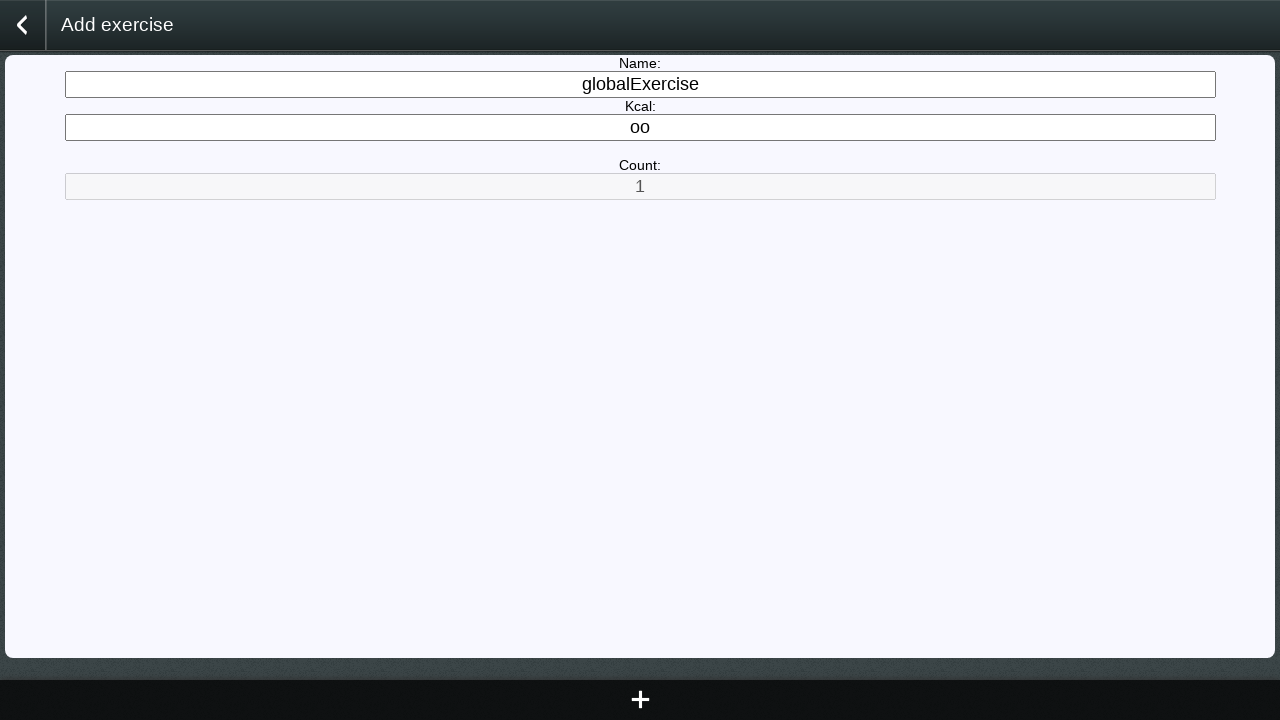

Accepted validation error alert
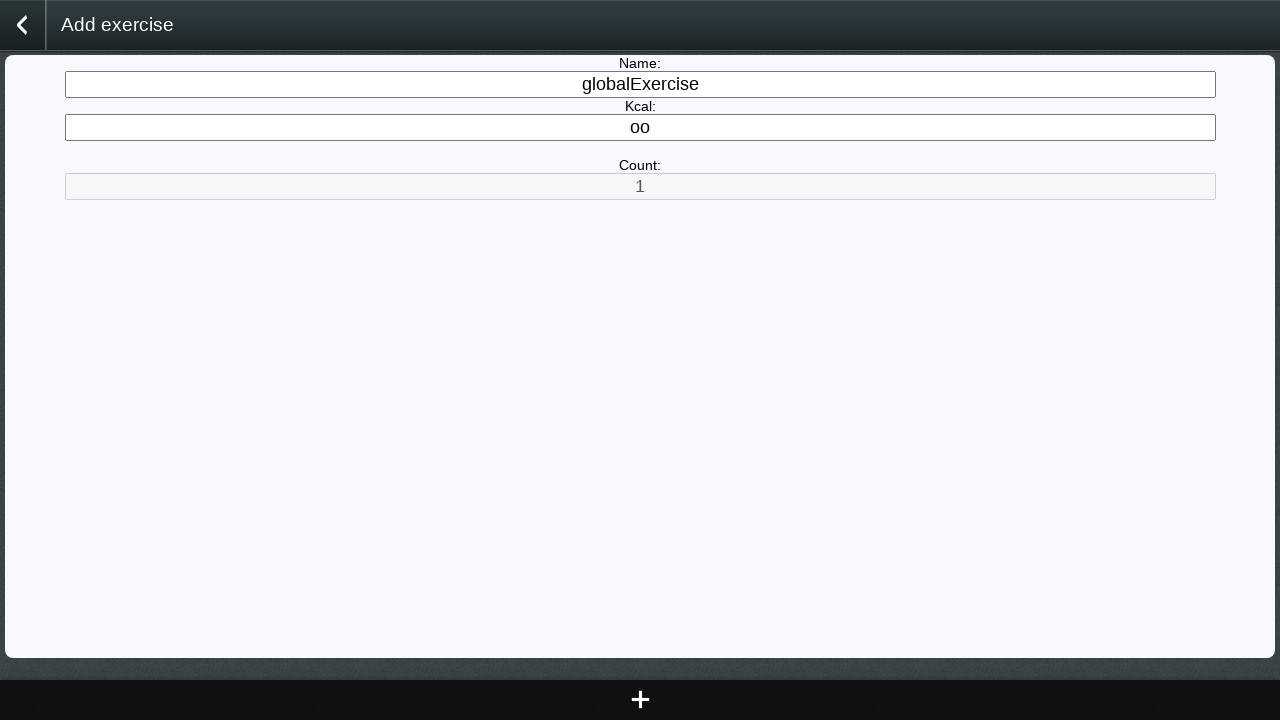

Filled kcal field with valid value '100' on #addExerciseForm > input[name='kcal']
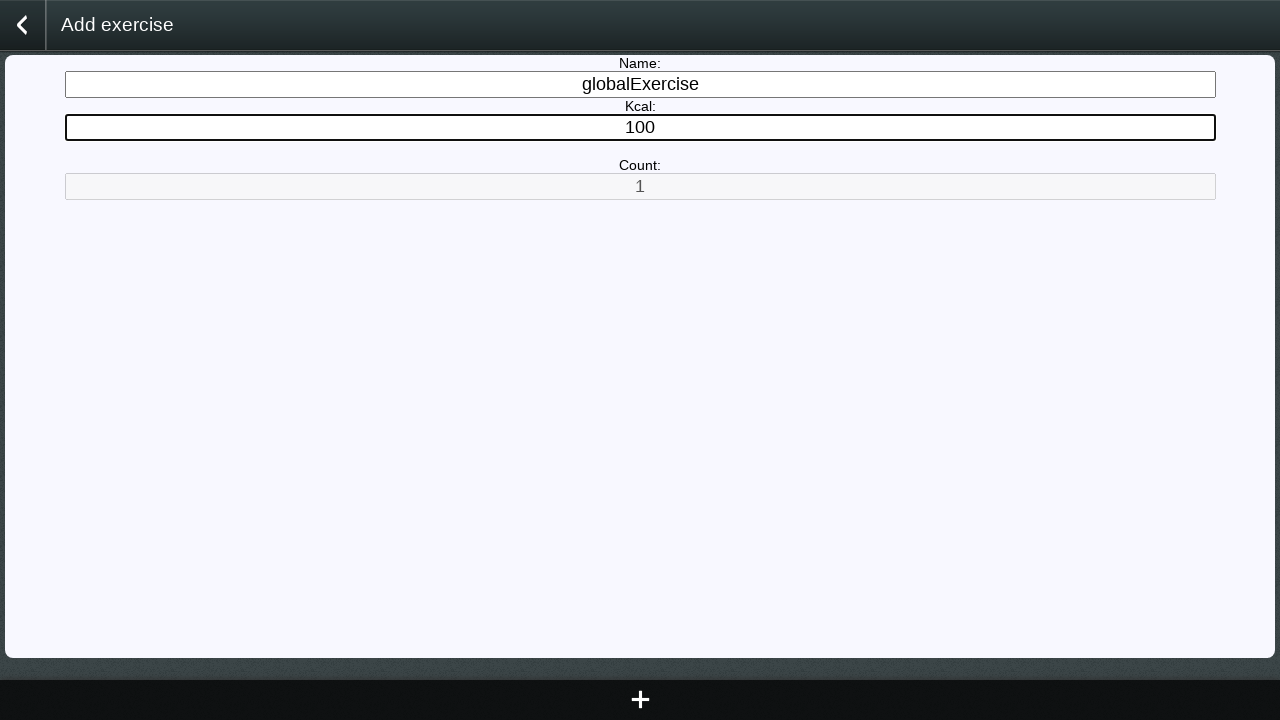

Clicked save button with valid exercise data at (640, 700) on #saveButton
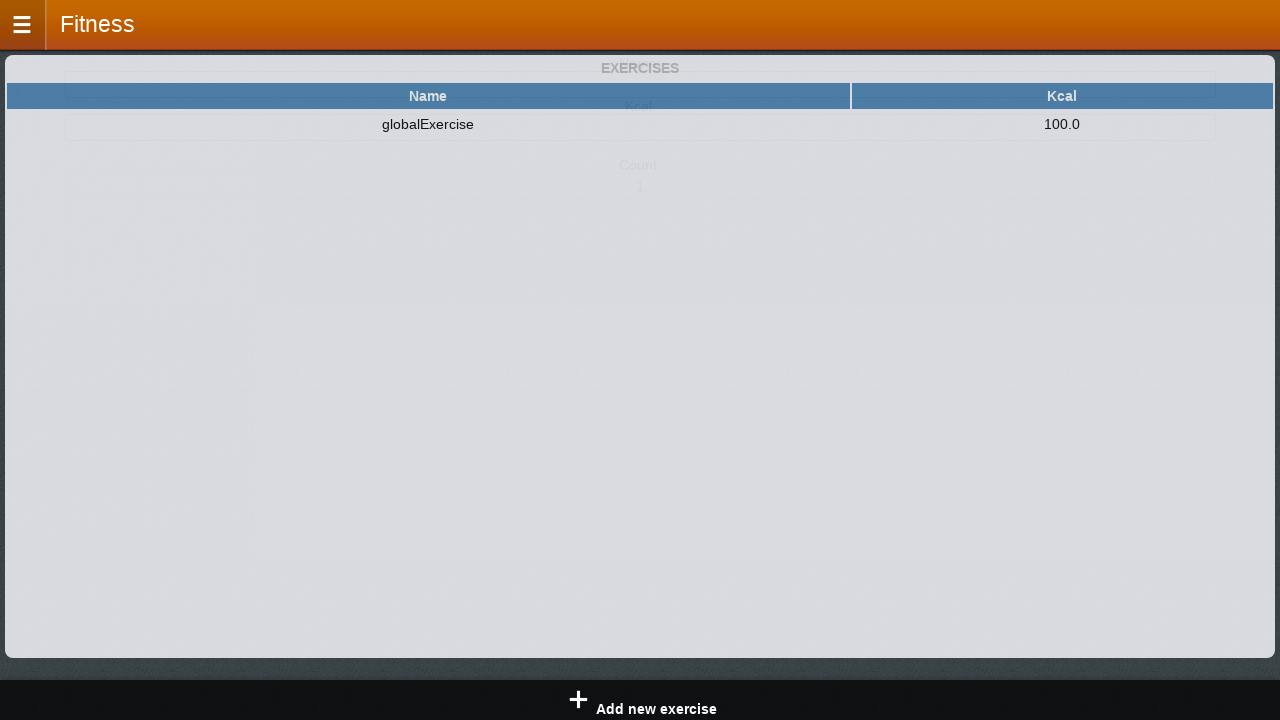

Waited for exercise creation confirmation
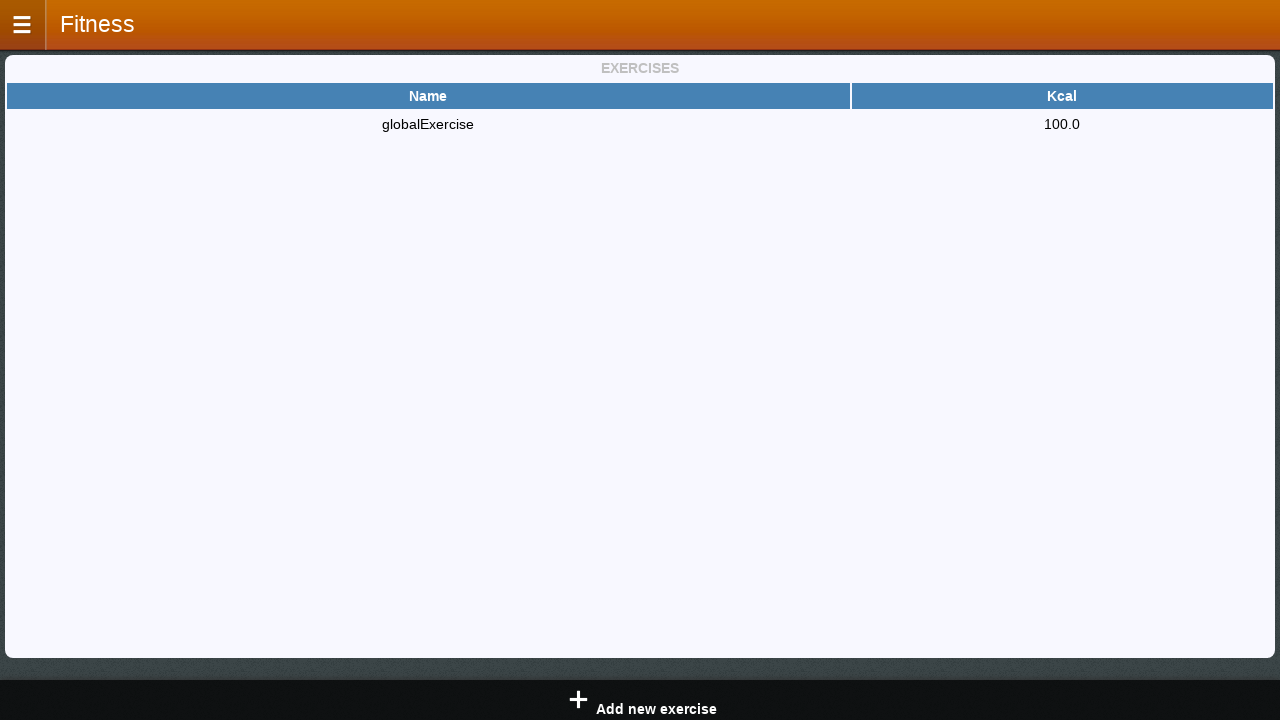

Exercise table loaded and verified exercise was added
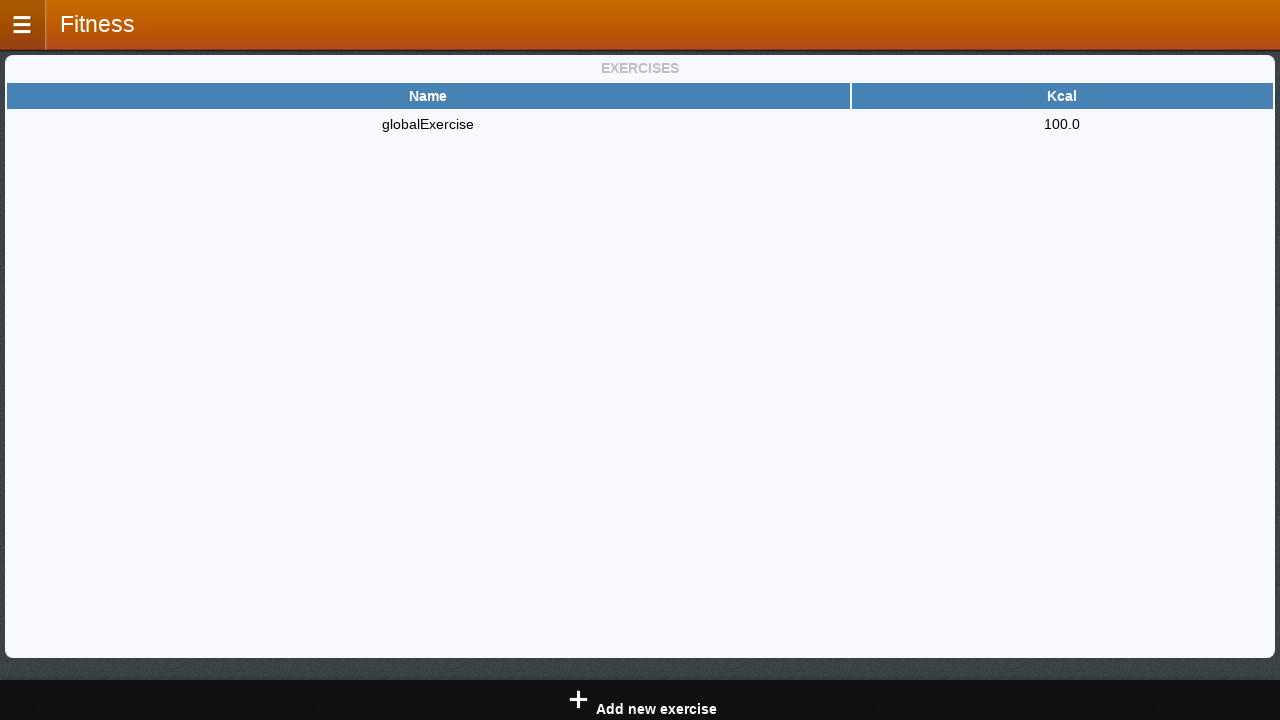

Clicked on exercise row to open edit form at (428, 124) on #exercisesBoard > table.dayTable > tbody > tr > td
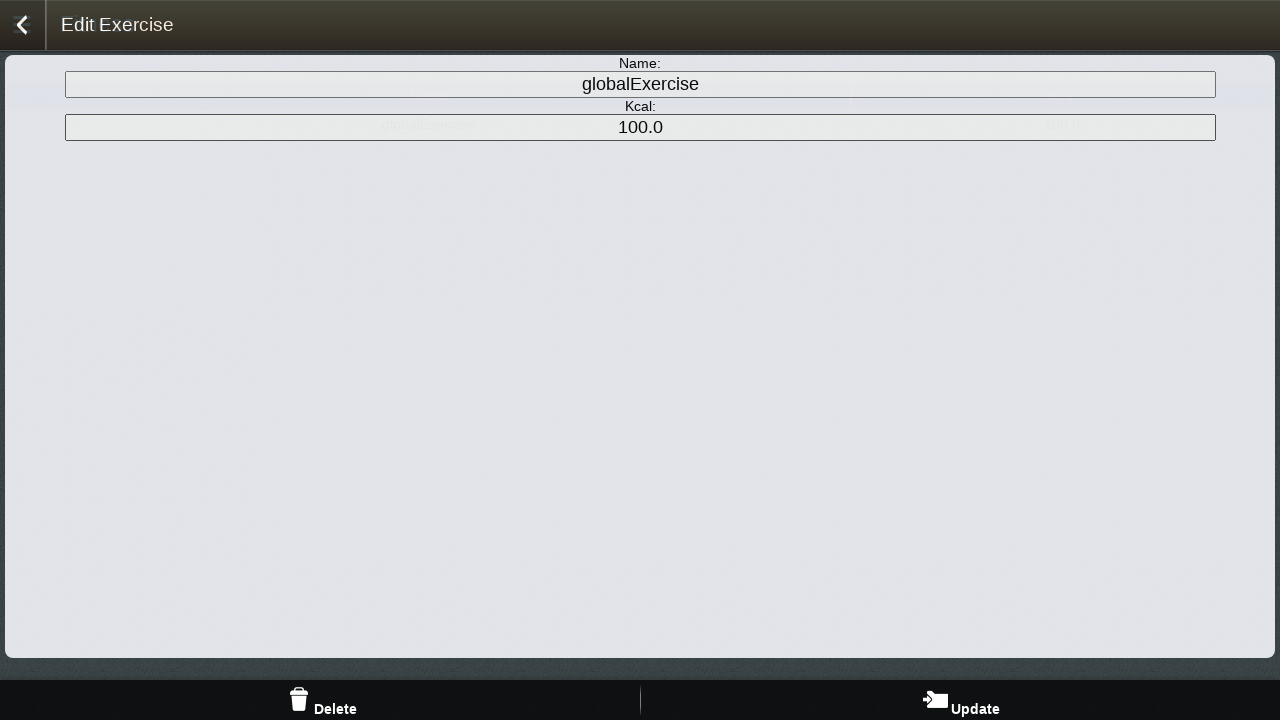

Edited exercise name to 'globalExerciseEdited' on input[name='nameE']
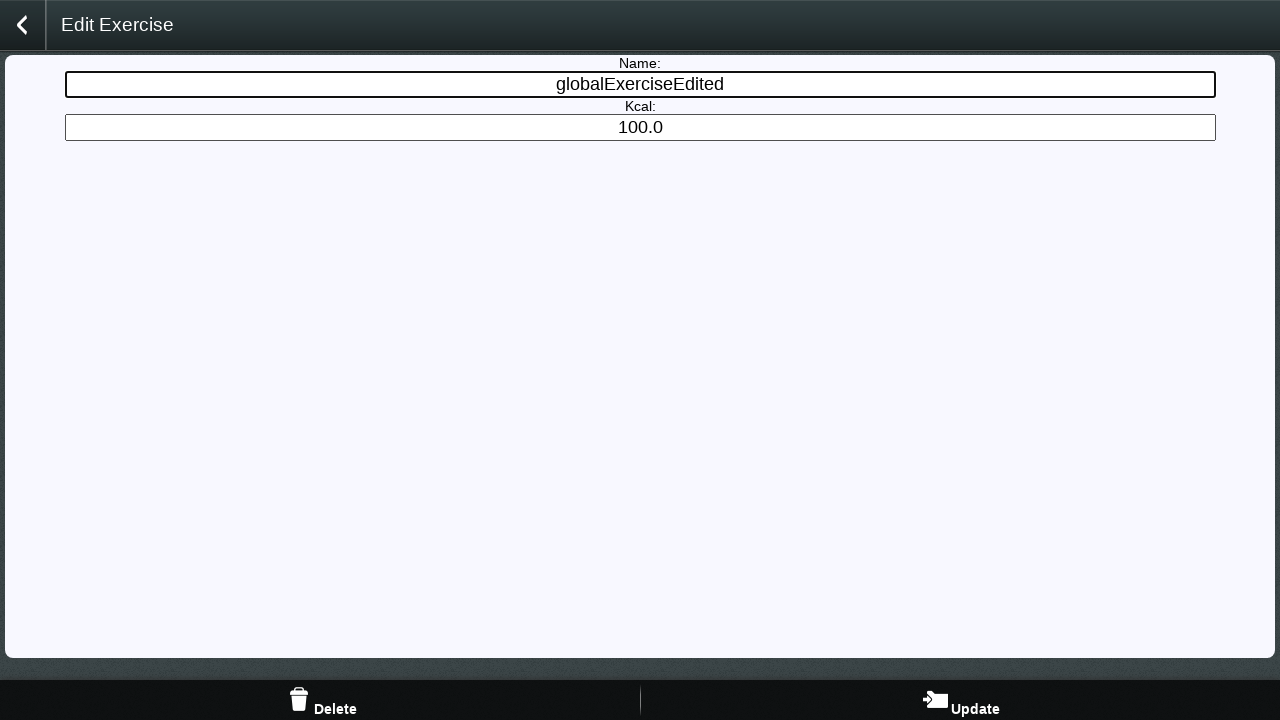

Edited kcal value to '120.0' on #editExerciseForm > input[name='kcal']
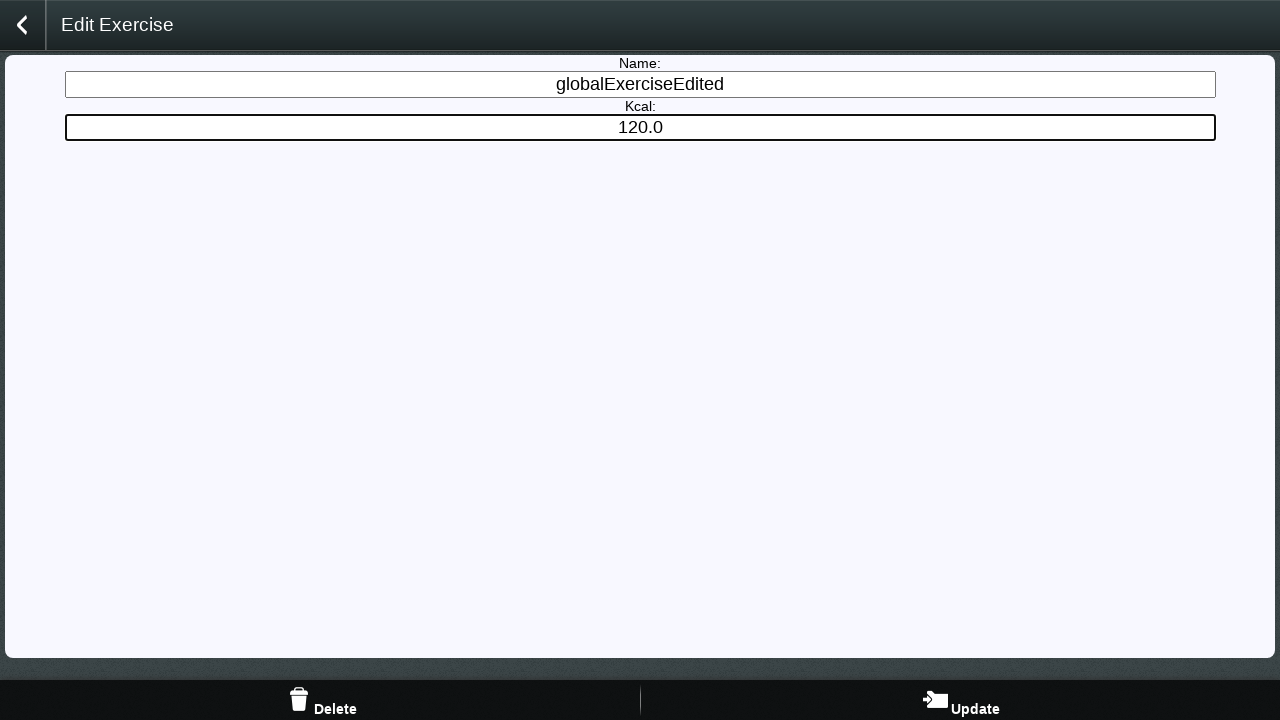

Clicked update button to save exercise changes at (960, 700) on #updateIconEdit
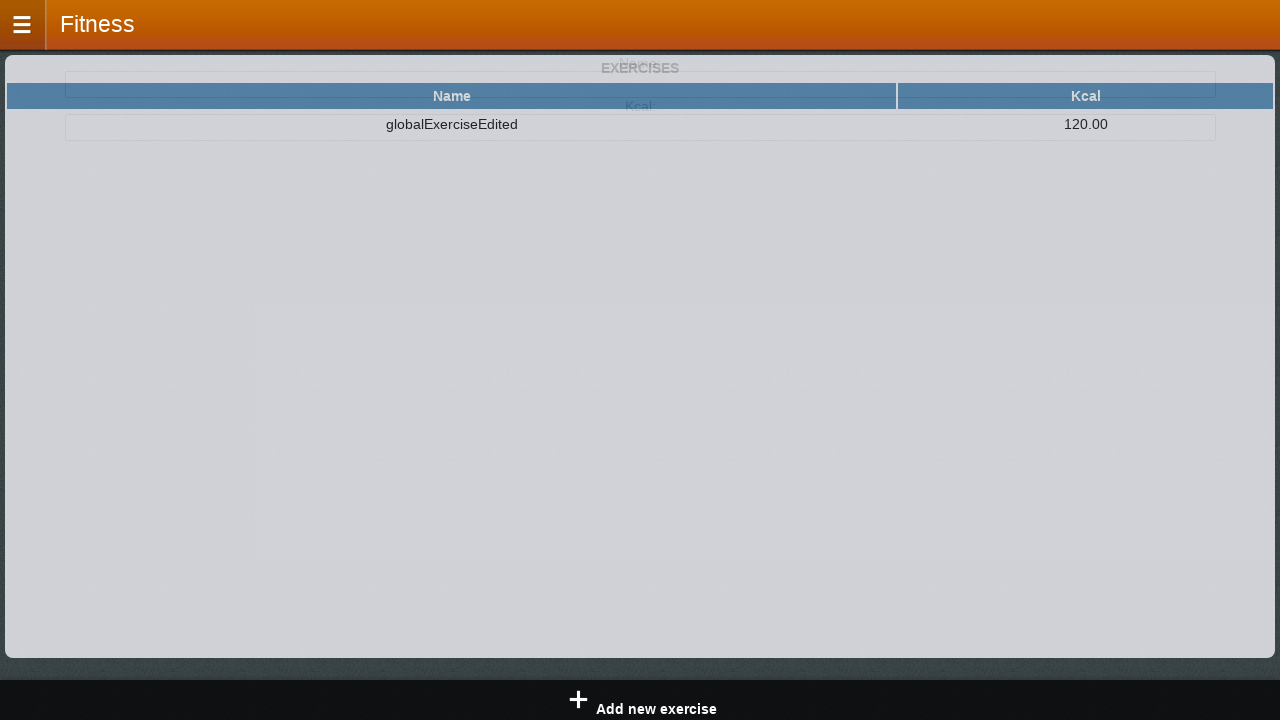

Waited for exercise update confirmation
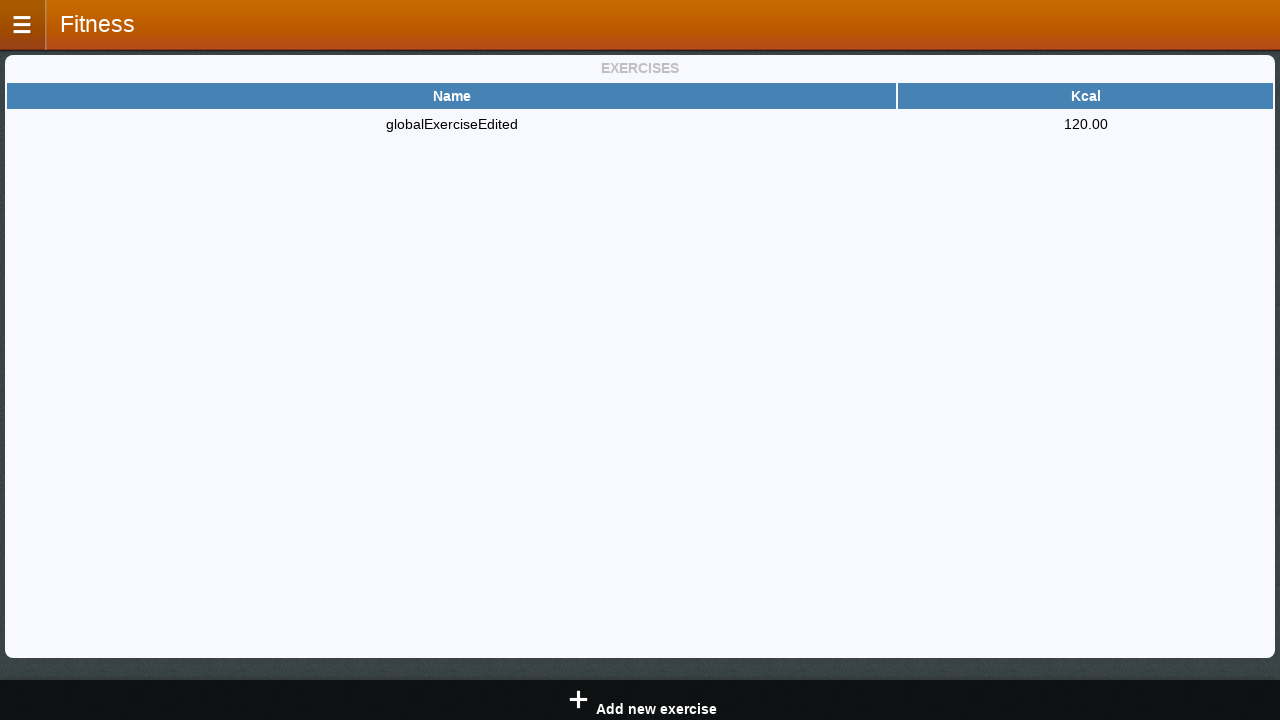

Clicked on exercise row to open edit form for deletion at (452, 124) on #exercisesBoard > table.dayTable > tbody > tr > td
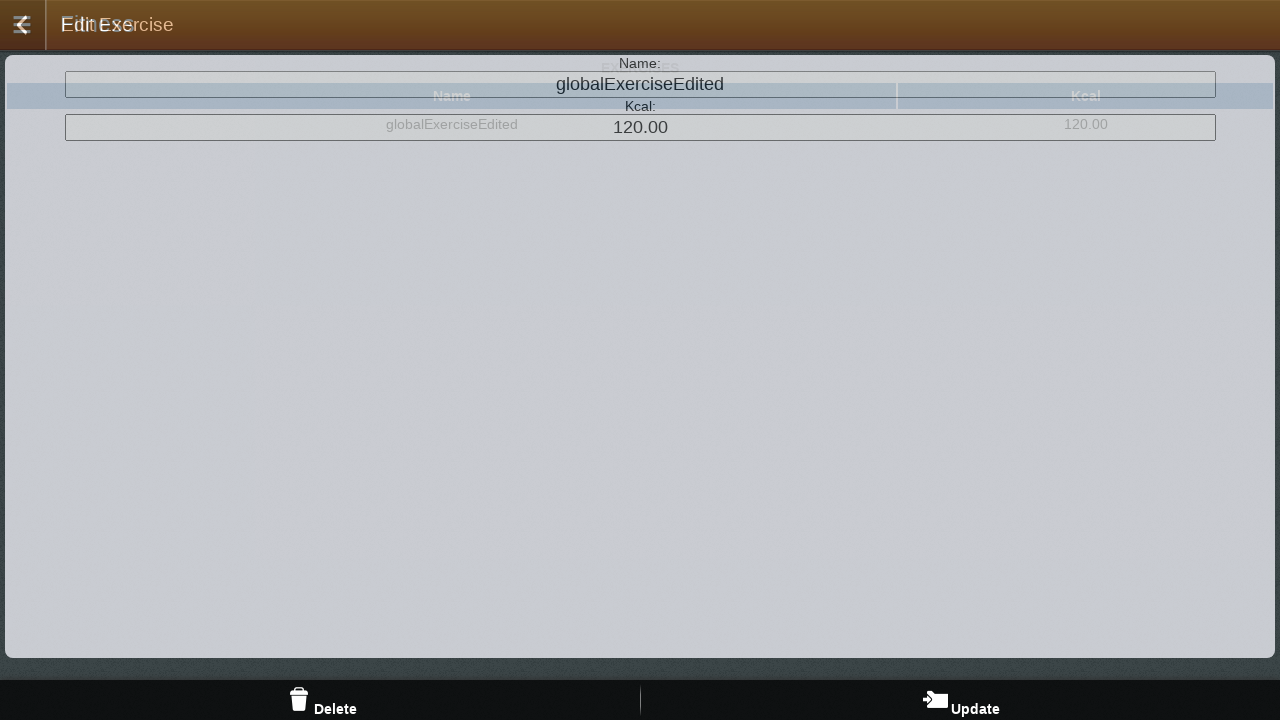

Clicked delete button to remove exercise at (320, 700) on #deleteIconEdit
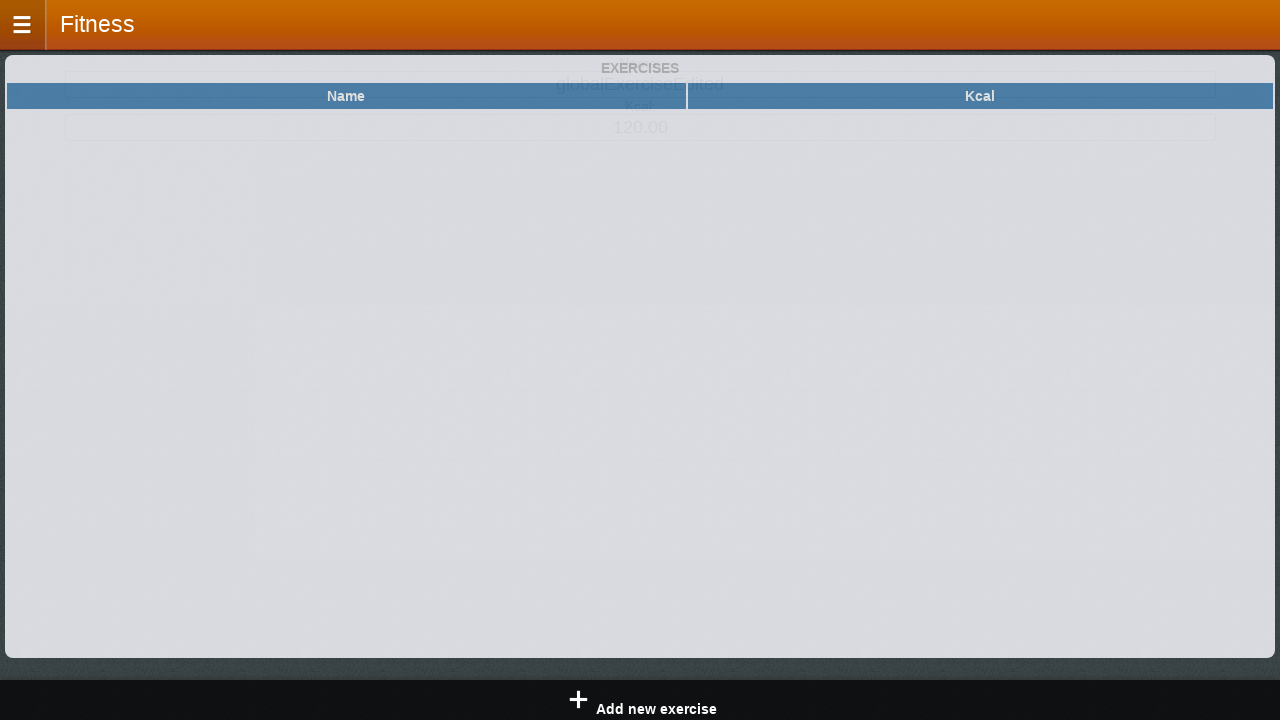

Exercise deleted successfully after confirmation
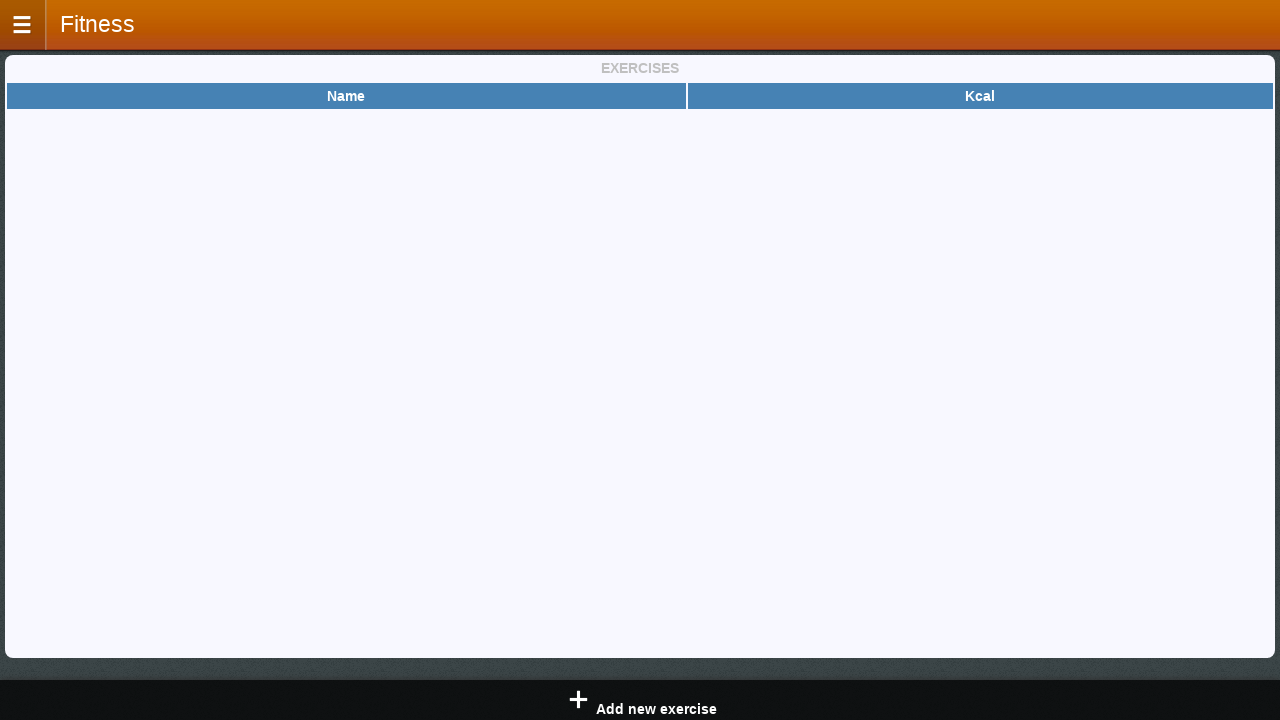

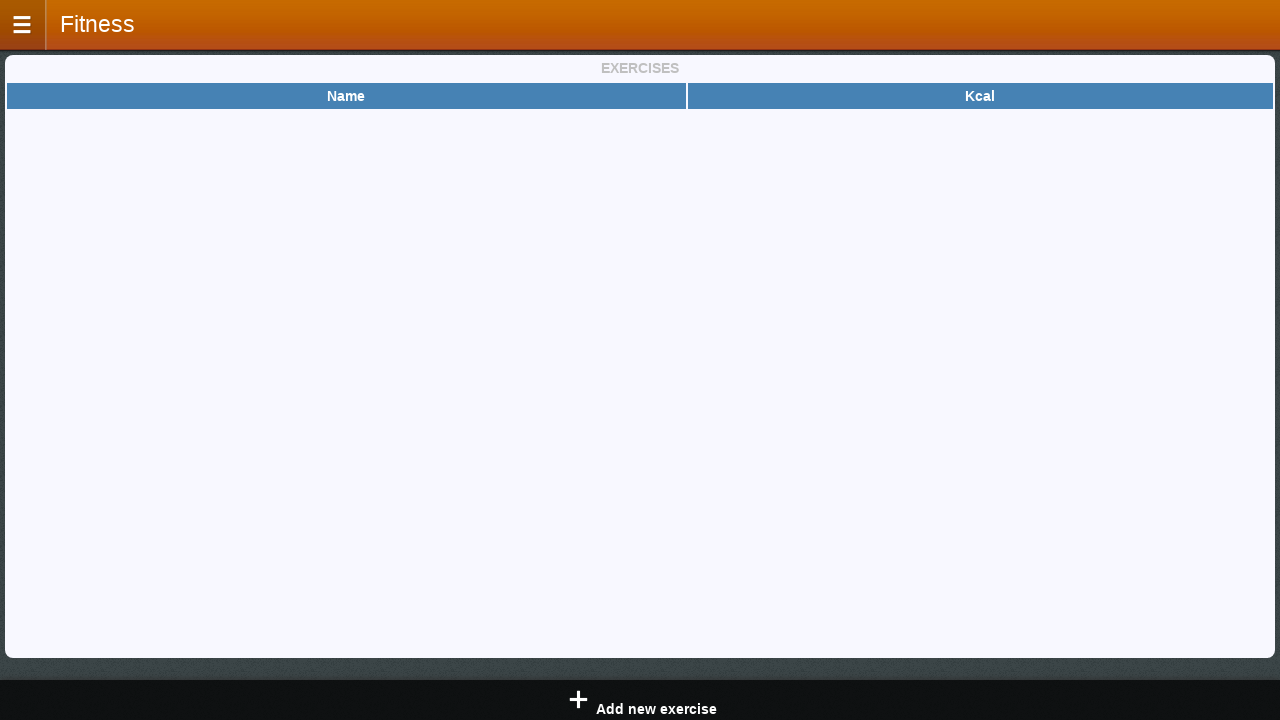